Tests search functionality on tabletka.by by searching for "Валидол" medication and verifying the search results header

Starting URL: https://tabletka.by/

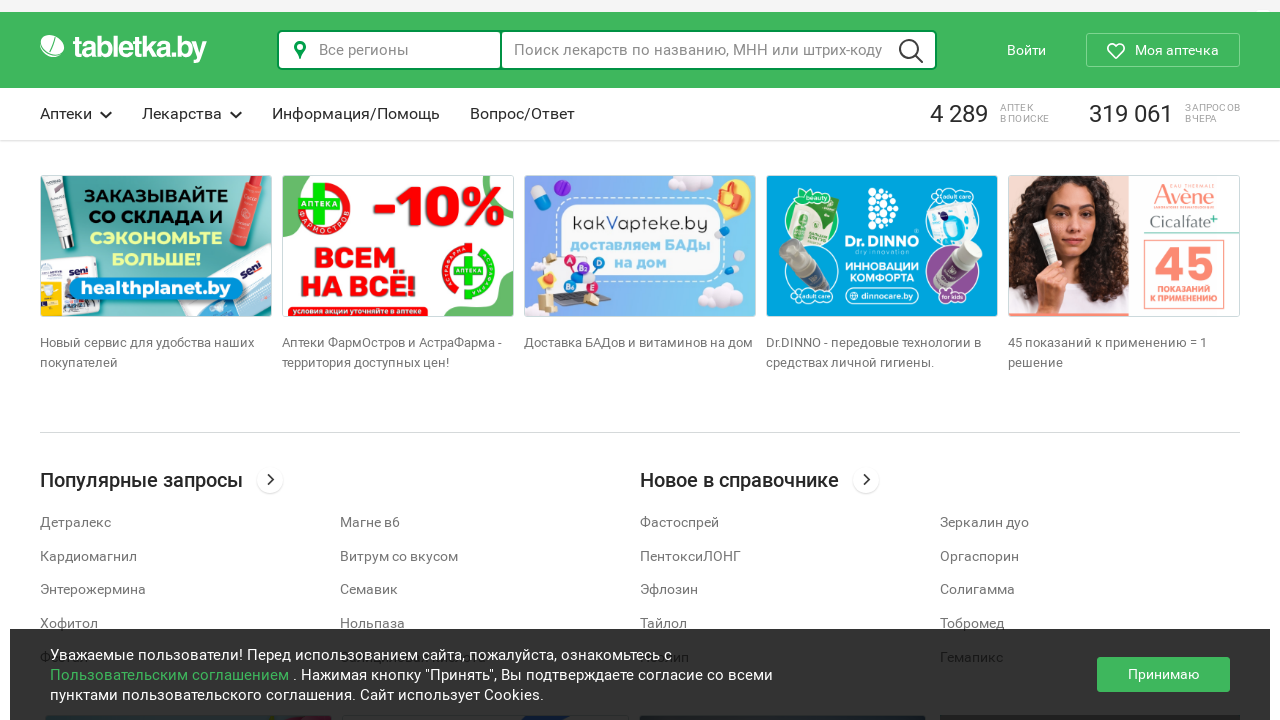

Filled search field with 'Валидол' medication name on .ls-select-input
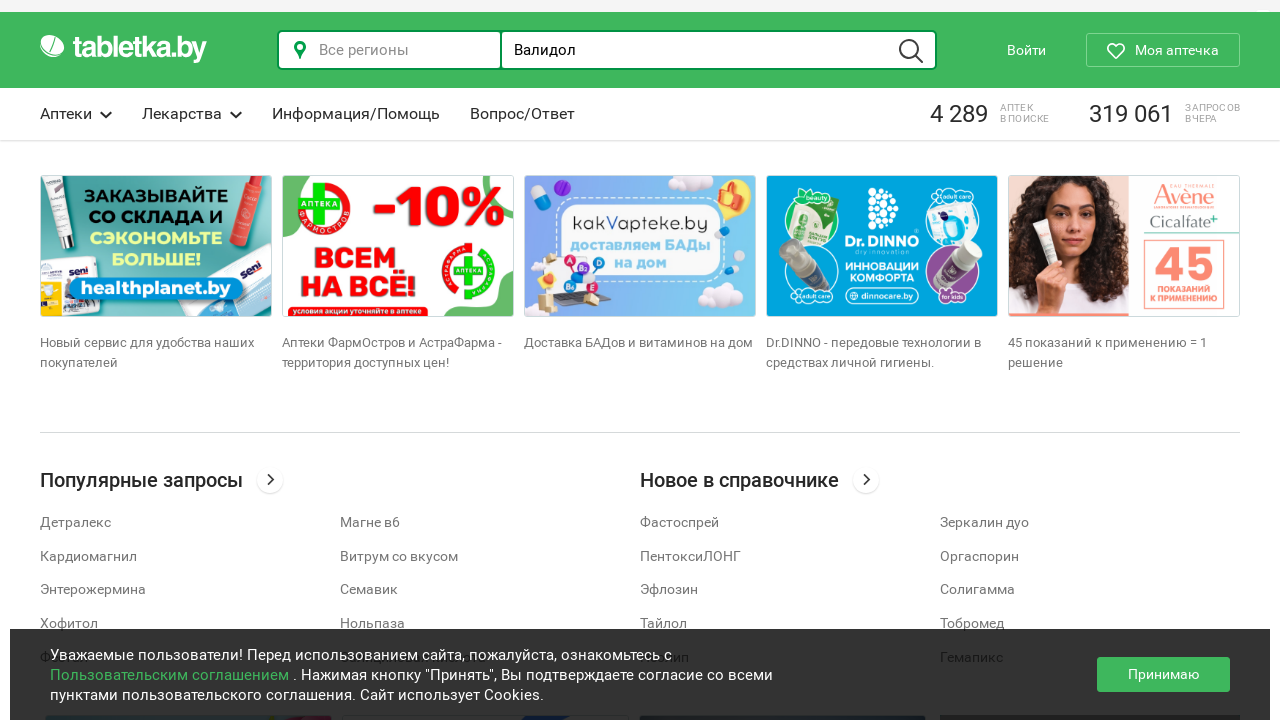

Clicked search button to search for medication at (911, 51) on .lupa
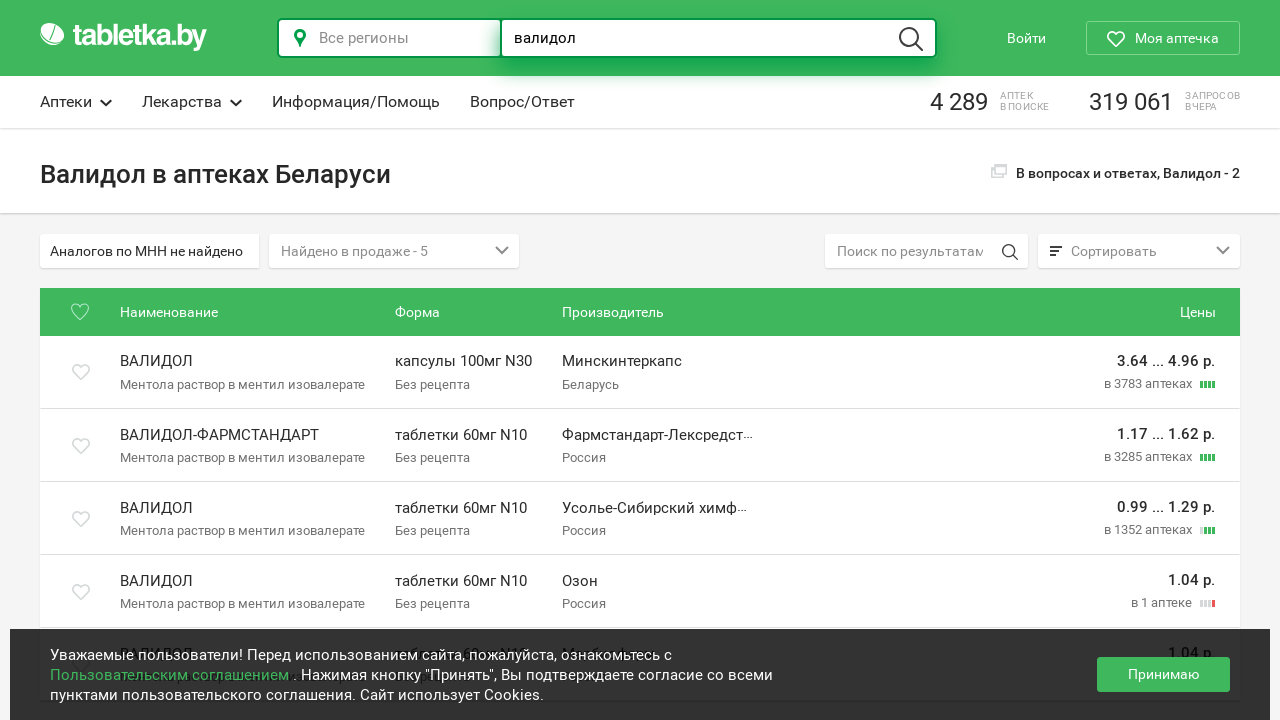

Search results header loaded and verified
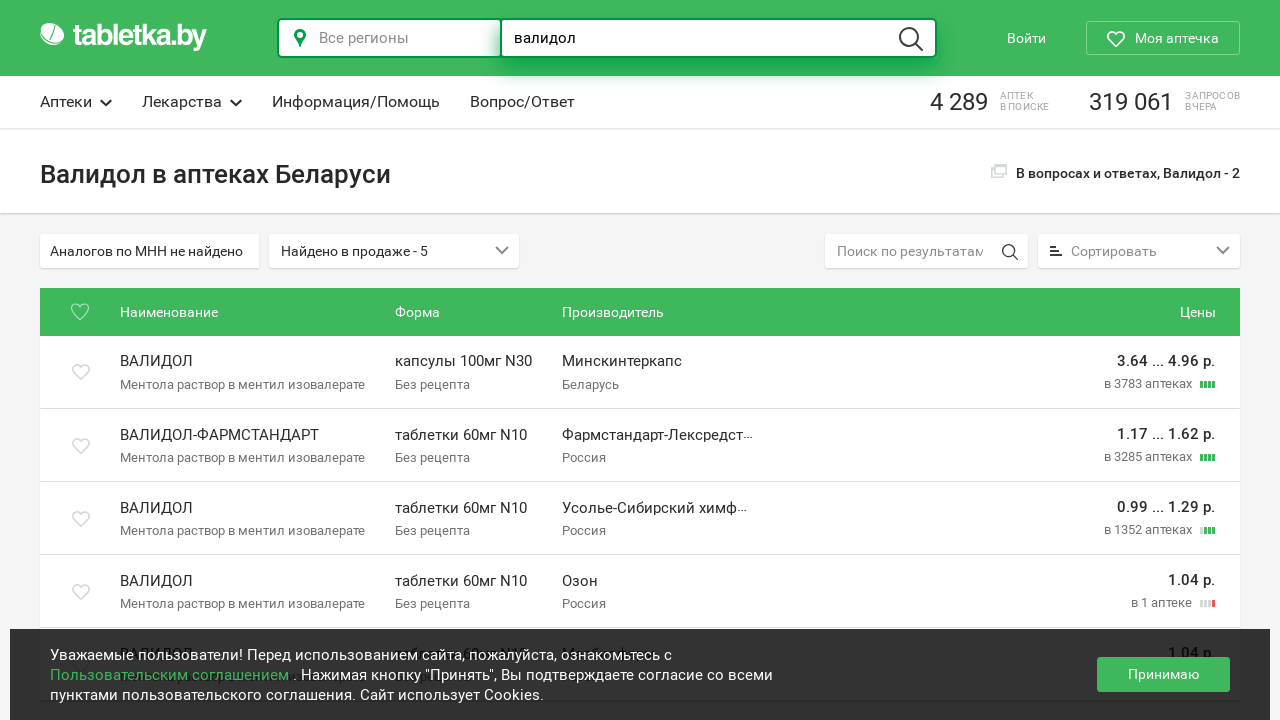

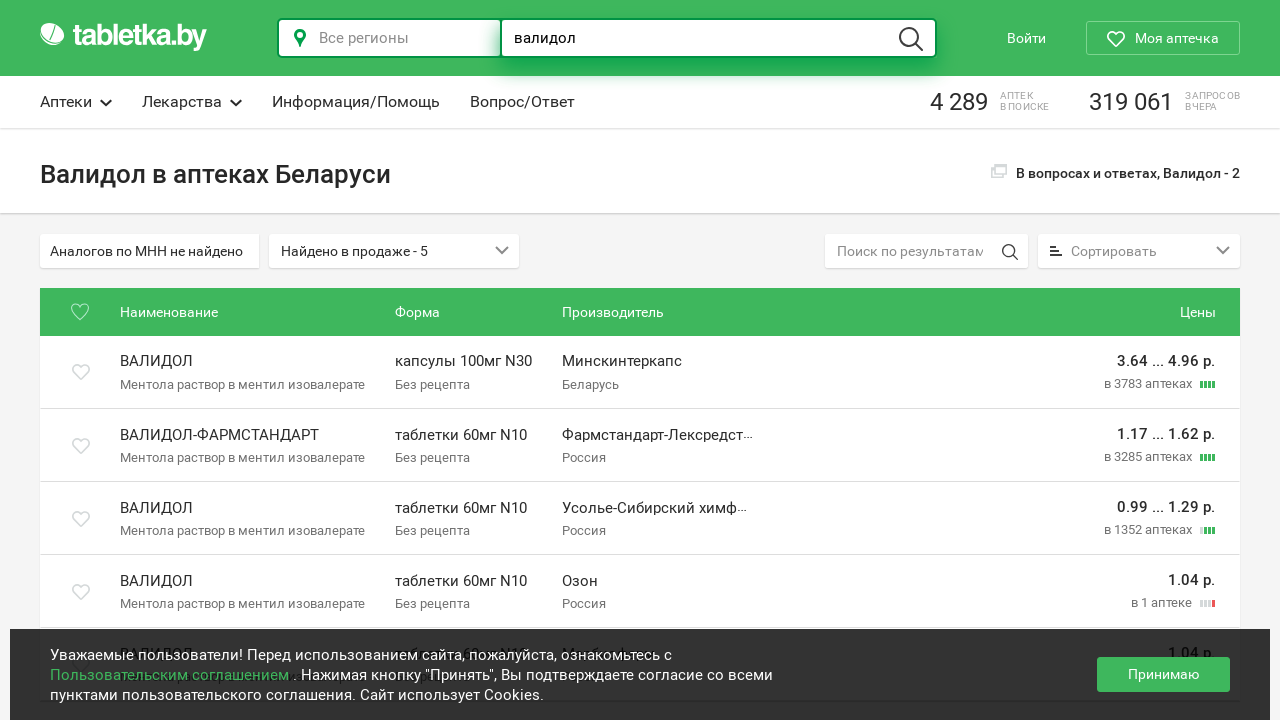